Tests adding todo items by filling the input field and pressing Enter, then verifying the items appear in the list

Starting URL: https://demo.playwright.dev/todomvc

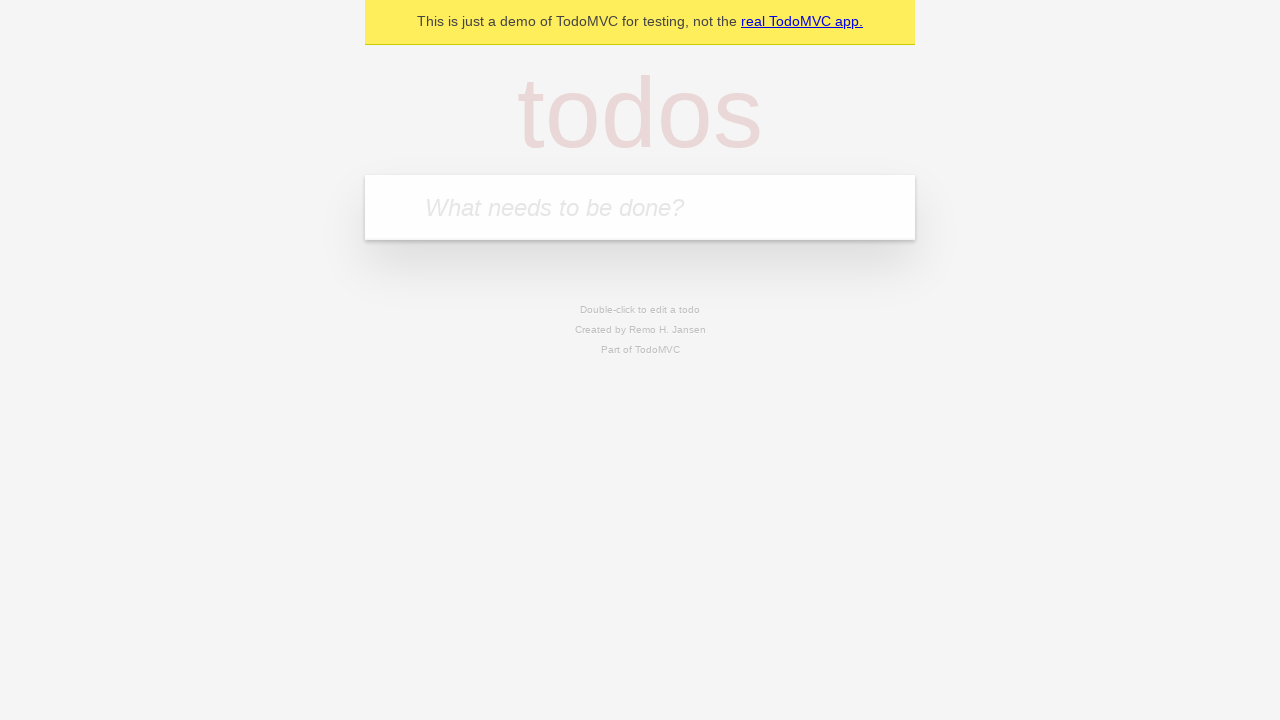

Located the 'What needs to be done?' input field
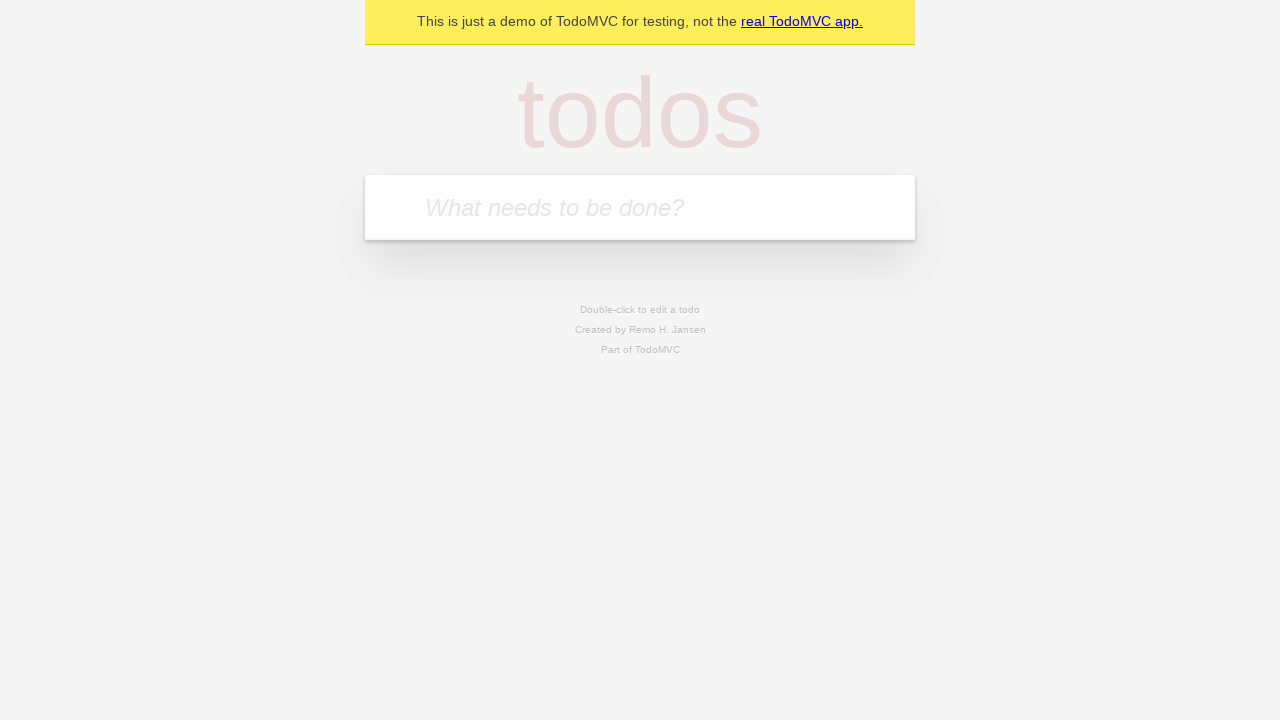

Filled input field with 'buy some cheese' on internal:attr=[placeholder="What needs to be done?"i]
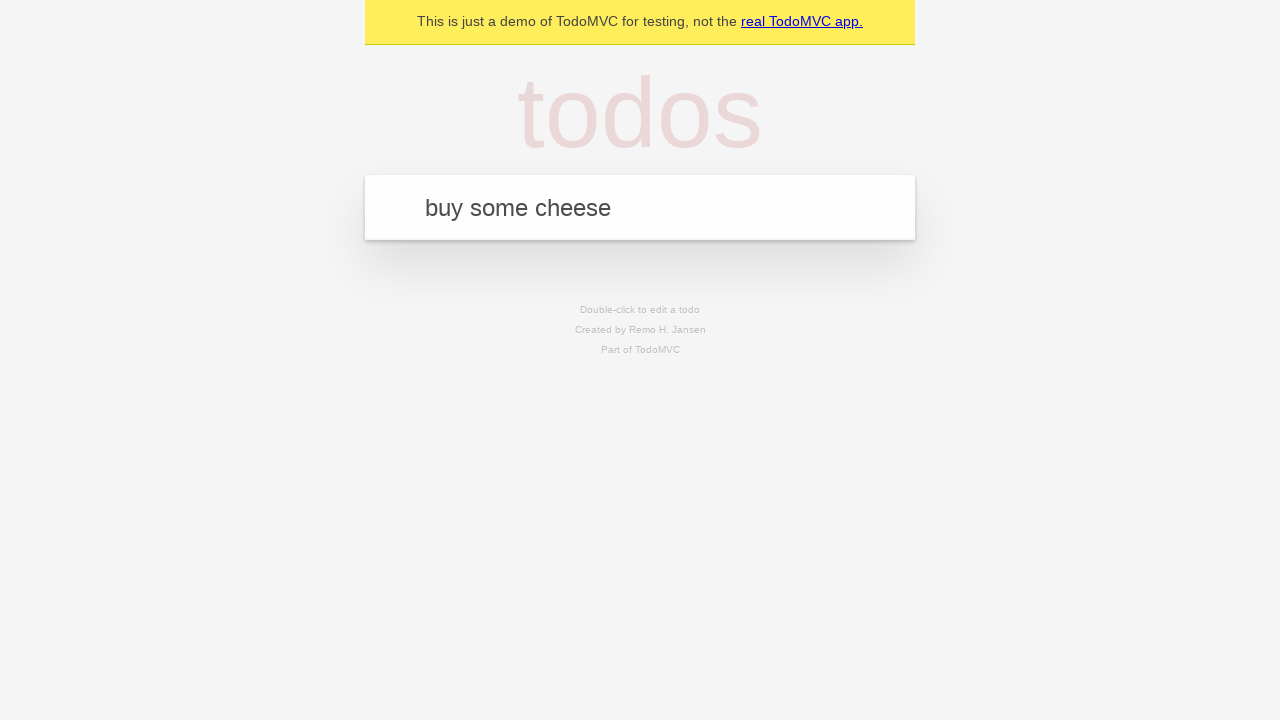

Pressed Enter to add first todo item on internal:attr=[placeholder="What needs to be done?"i]
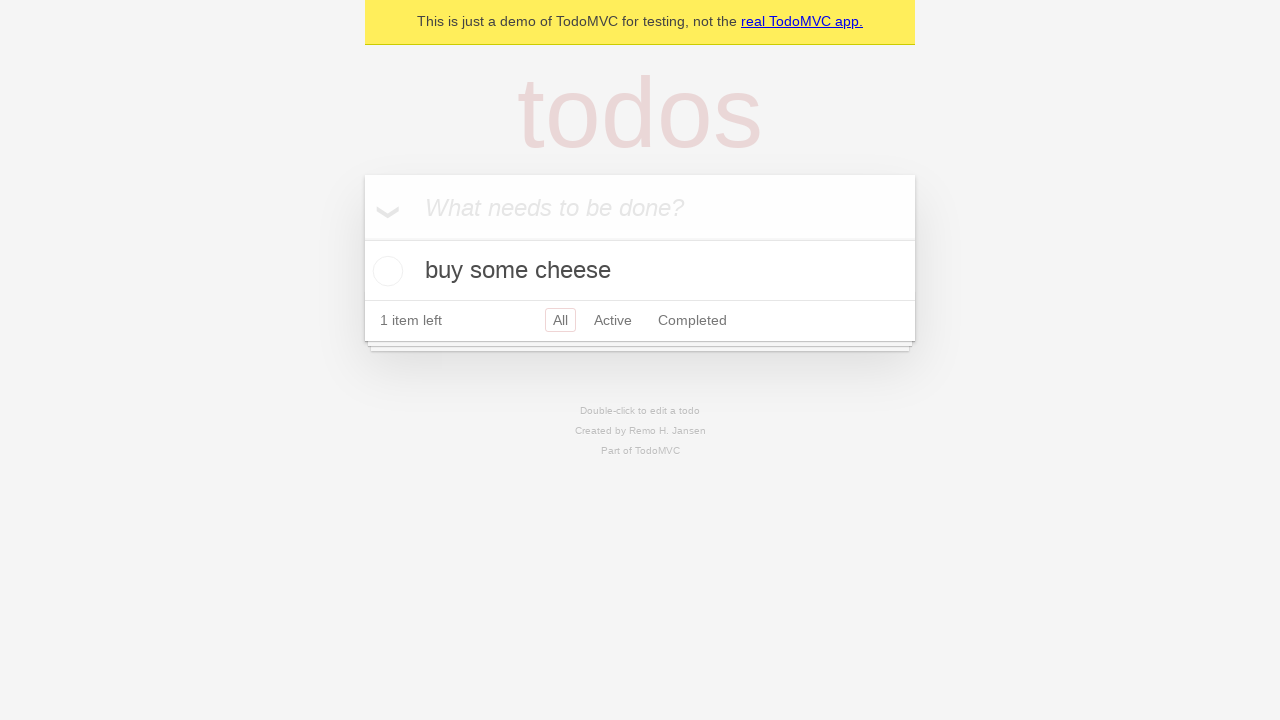

First todo item appeared in the list
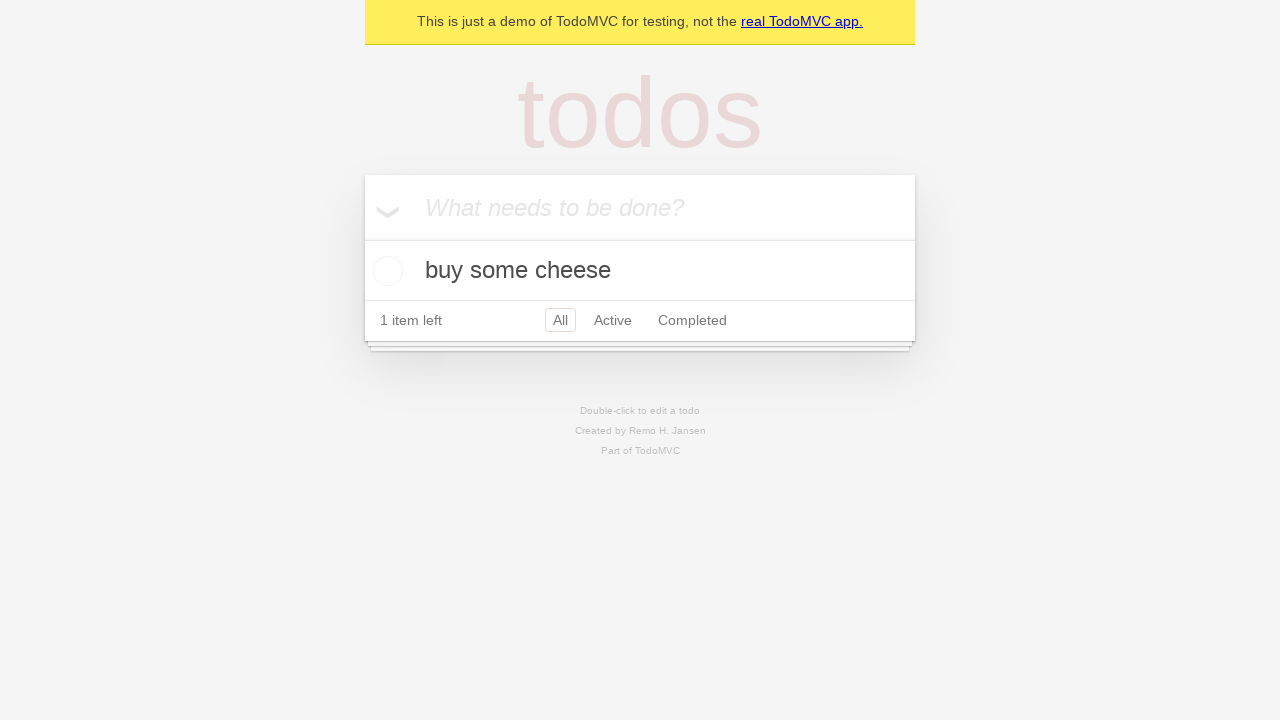

Filled input field with 'feed the cat' on internal:attr=[placeholder="What needs to be done?"i]
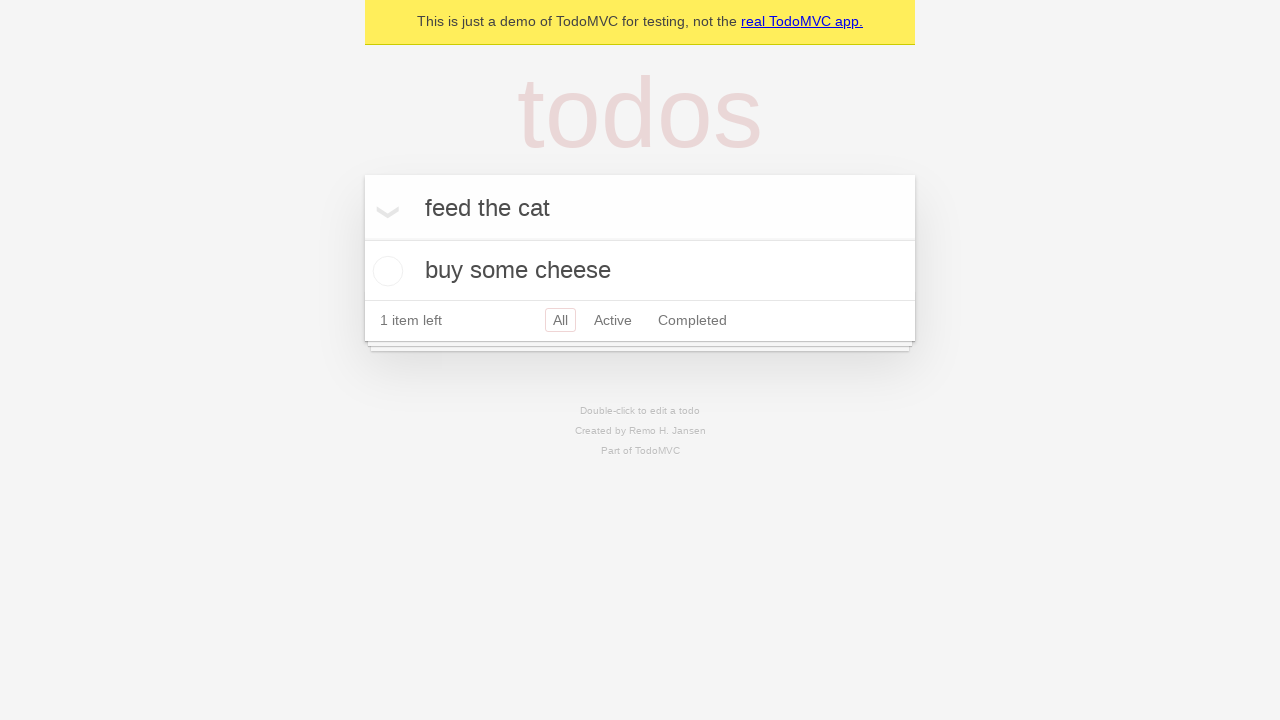

Pressed Enter to add second todo item on internal:attr=[placeholder="What needs to be done?"i]
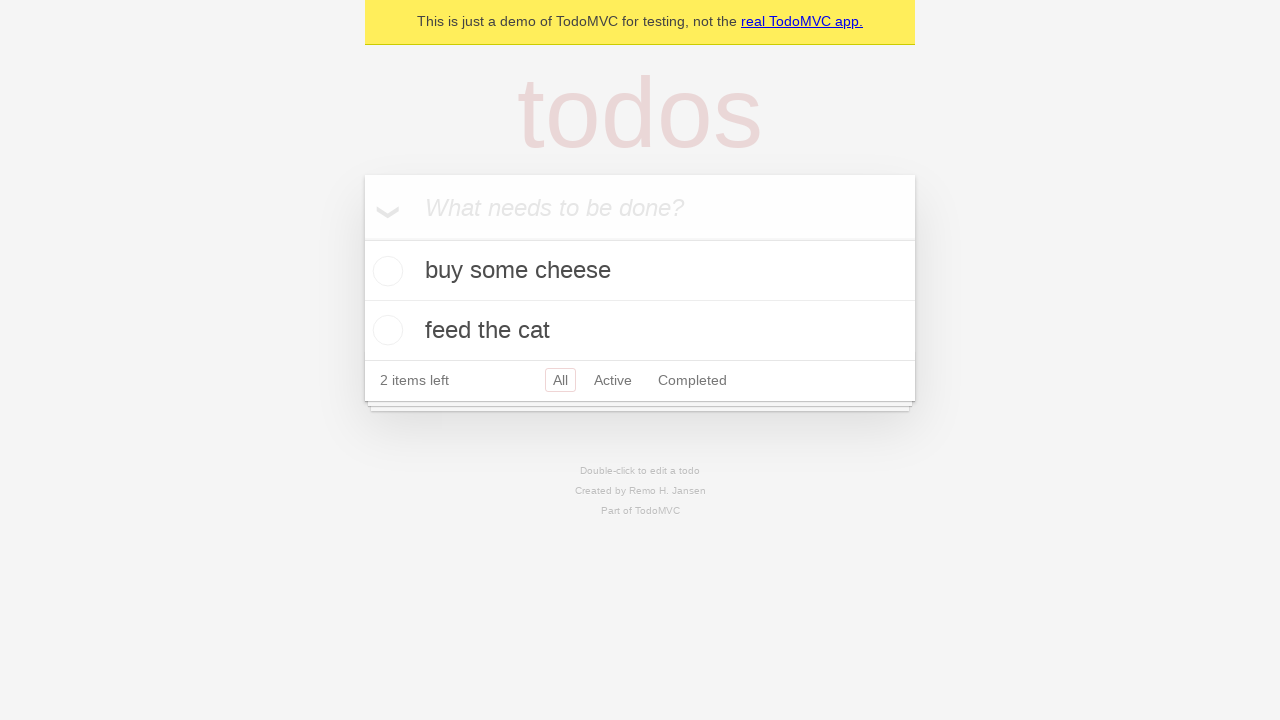

Second todo item appeared in the list
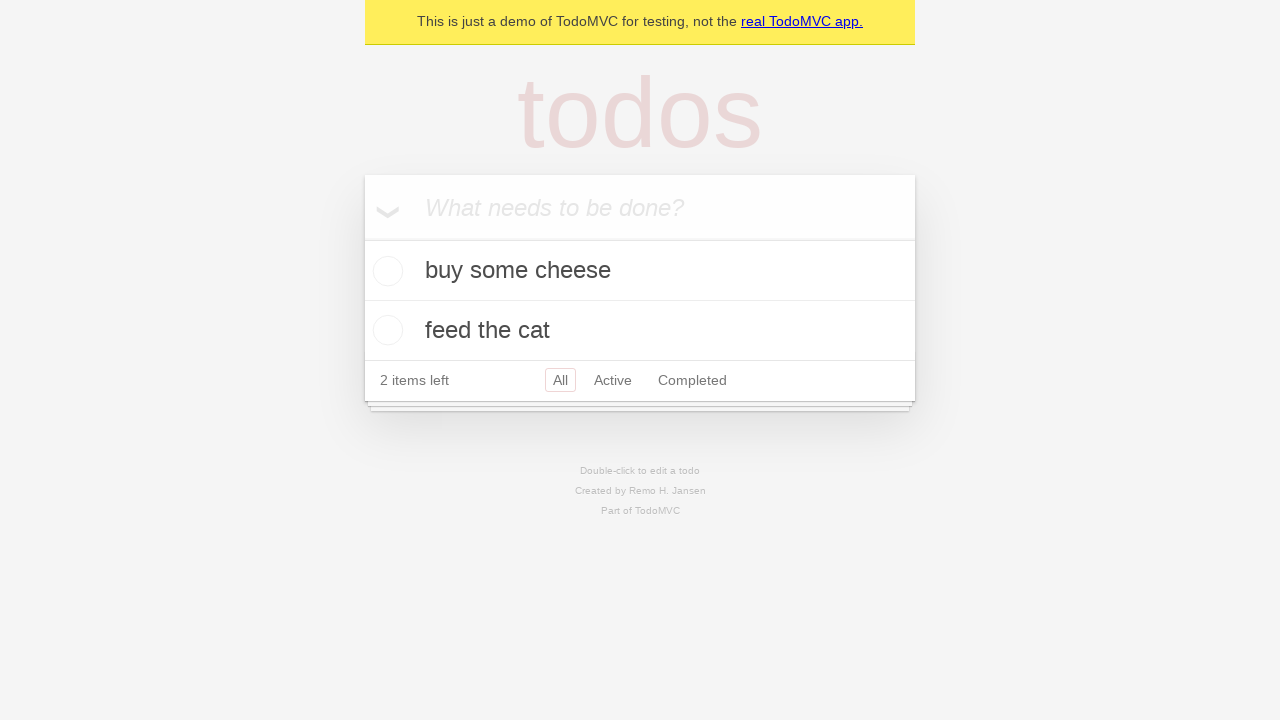

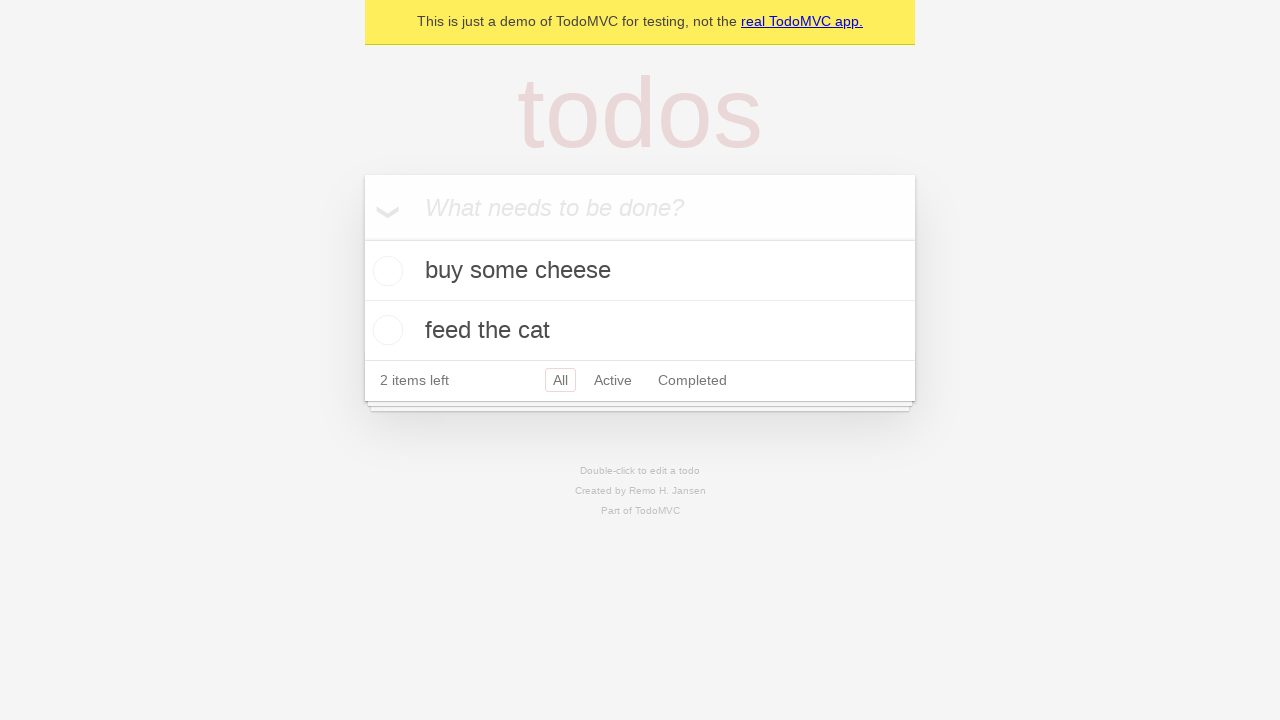